Tests JavaScript prompt alert functionality by triggering a prompt, verifying its text, entering input, and accepting it

Starting URL: https://the-internet.herokuapp.com/javascript_alerts

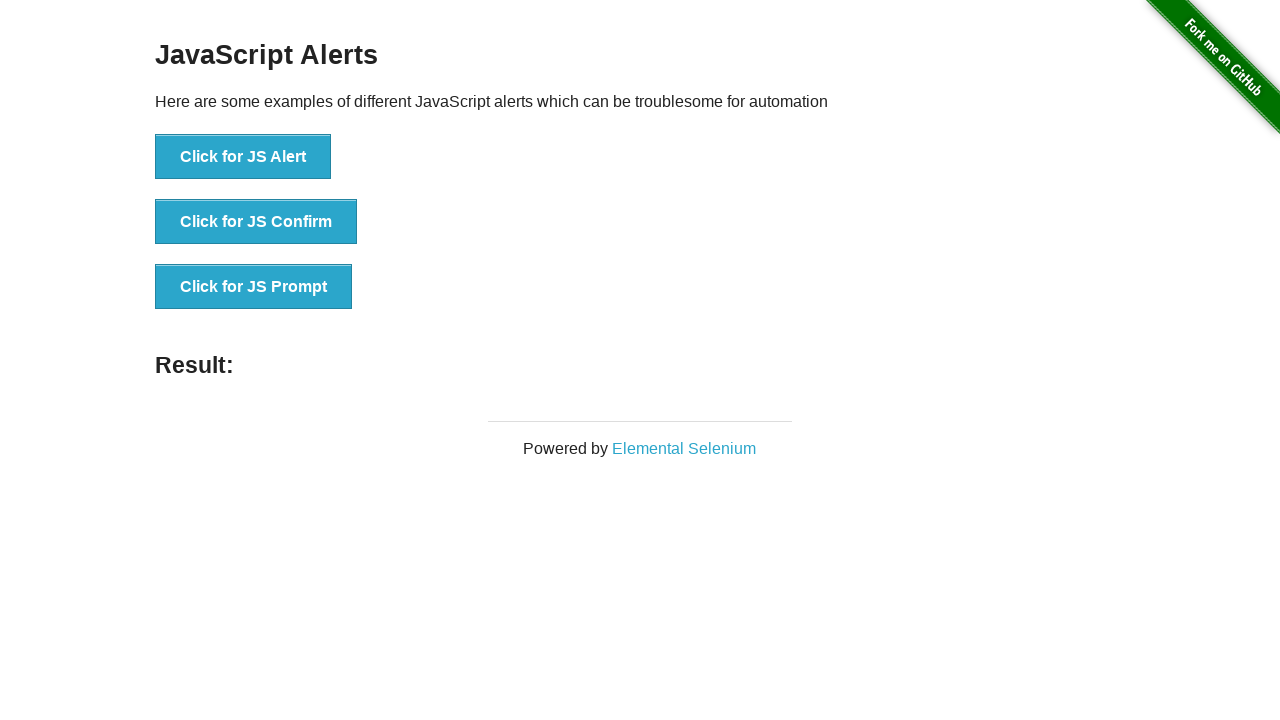

Clicked button to trigger JavaScript prompt dialog at (254, 287) on xpath=//button[@onclick='jsPrompt()']
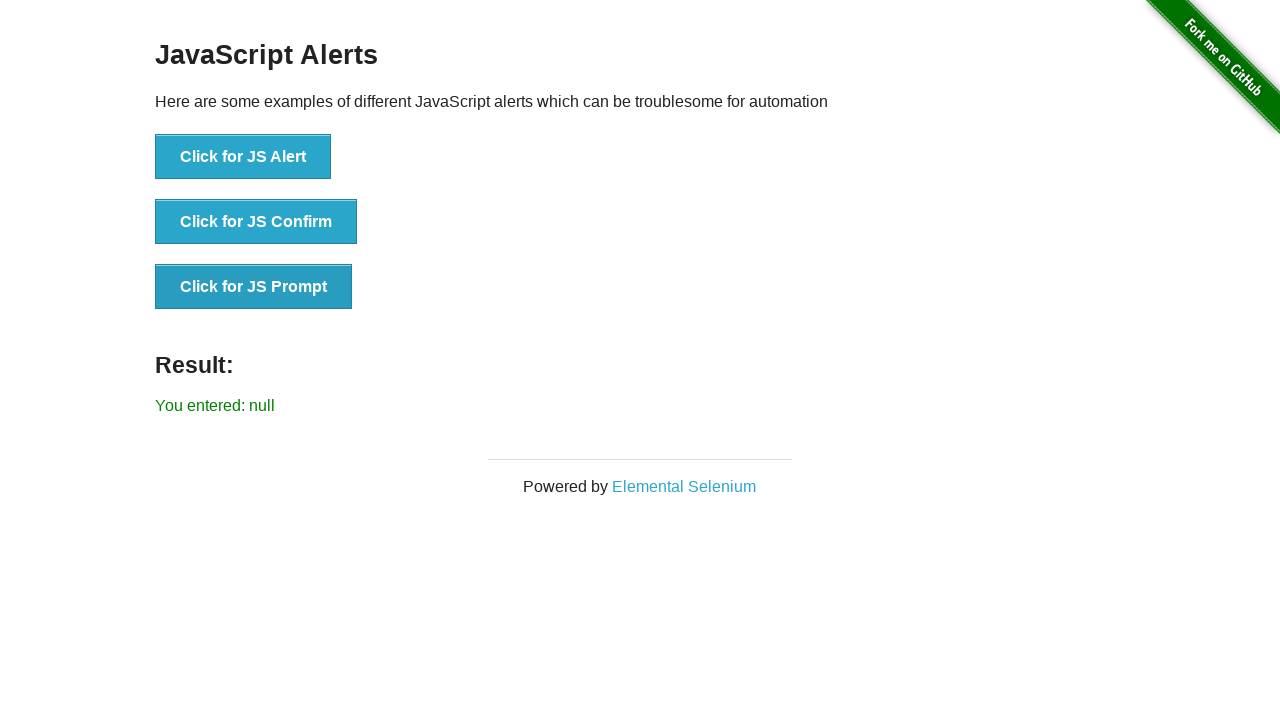

Set up dialog handler to accept prompt with input 'Java'
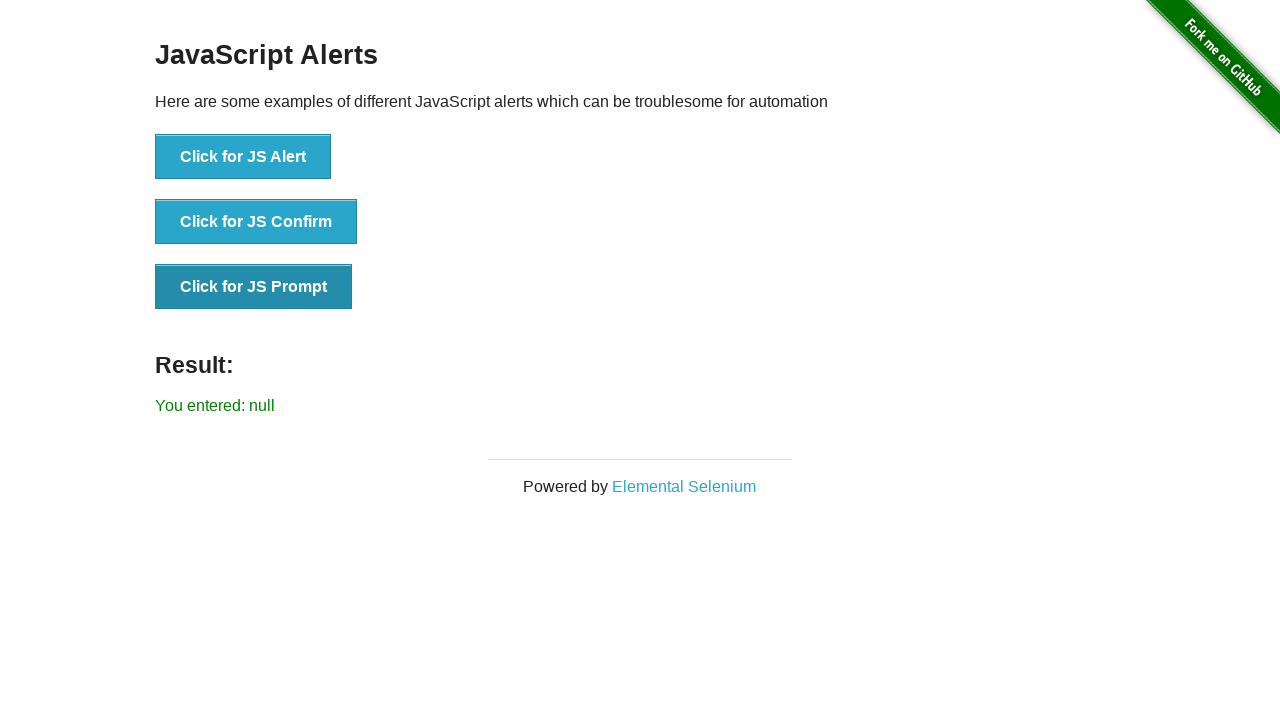

Clicked button to trigger prompt dialog again with handler active at (254, 287) on xpath=//button[@onclick='jsPrompt()']
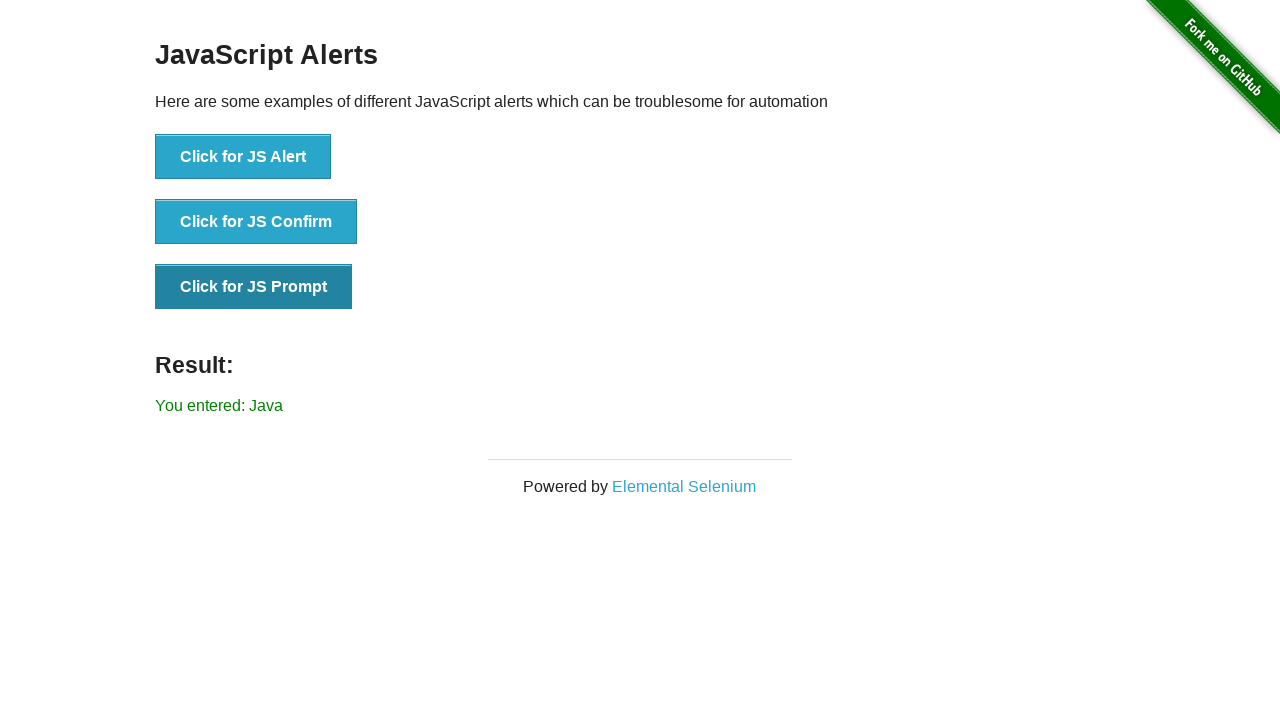

Located result element
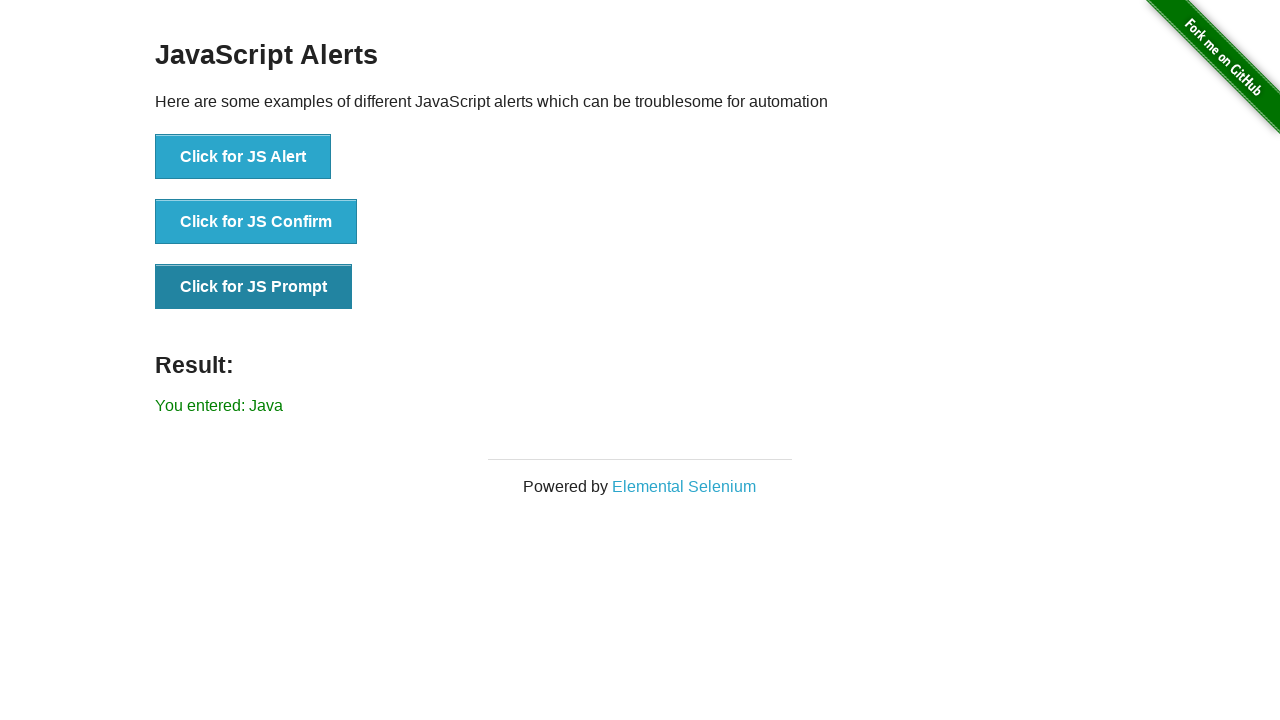

Verified result element is visible on page
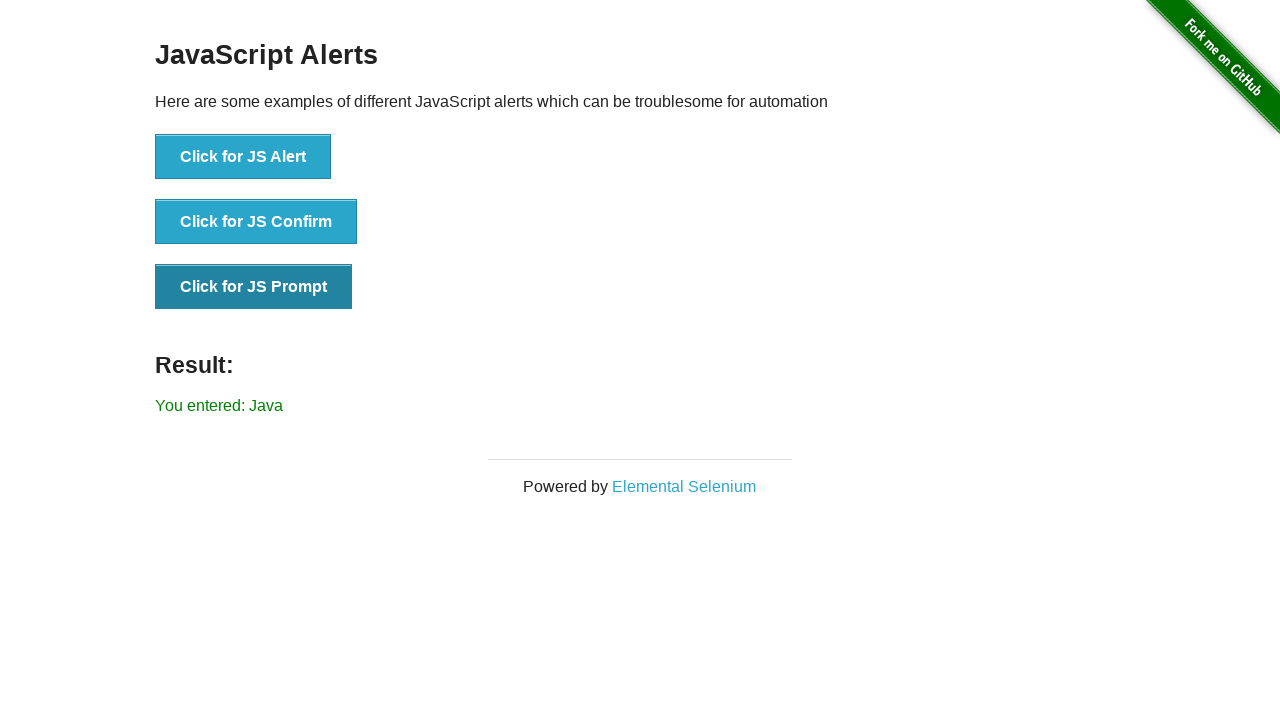

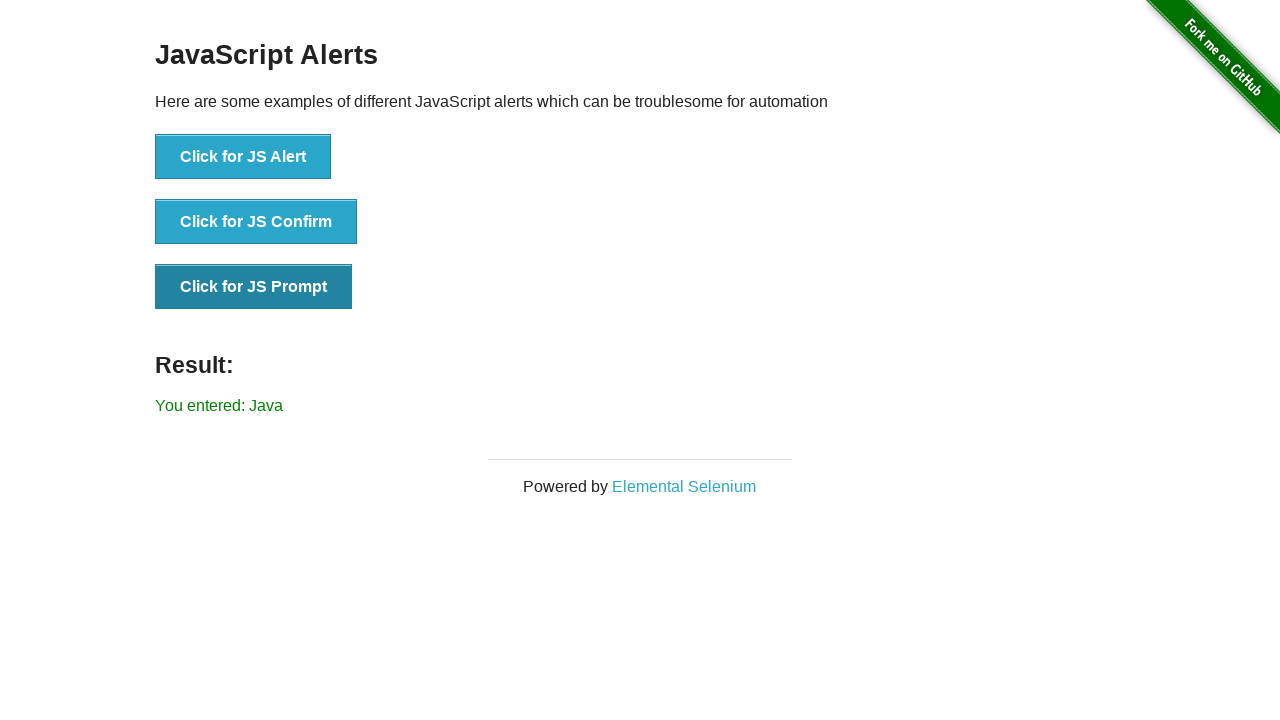